Tests clicking on Browse Languages menu and verifying the table has columns named "Language" and "Author"

Starting URL: http://www.99-bottles-of-beer.net/

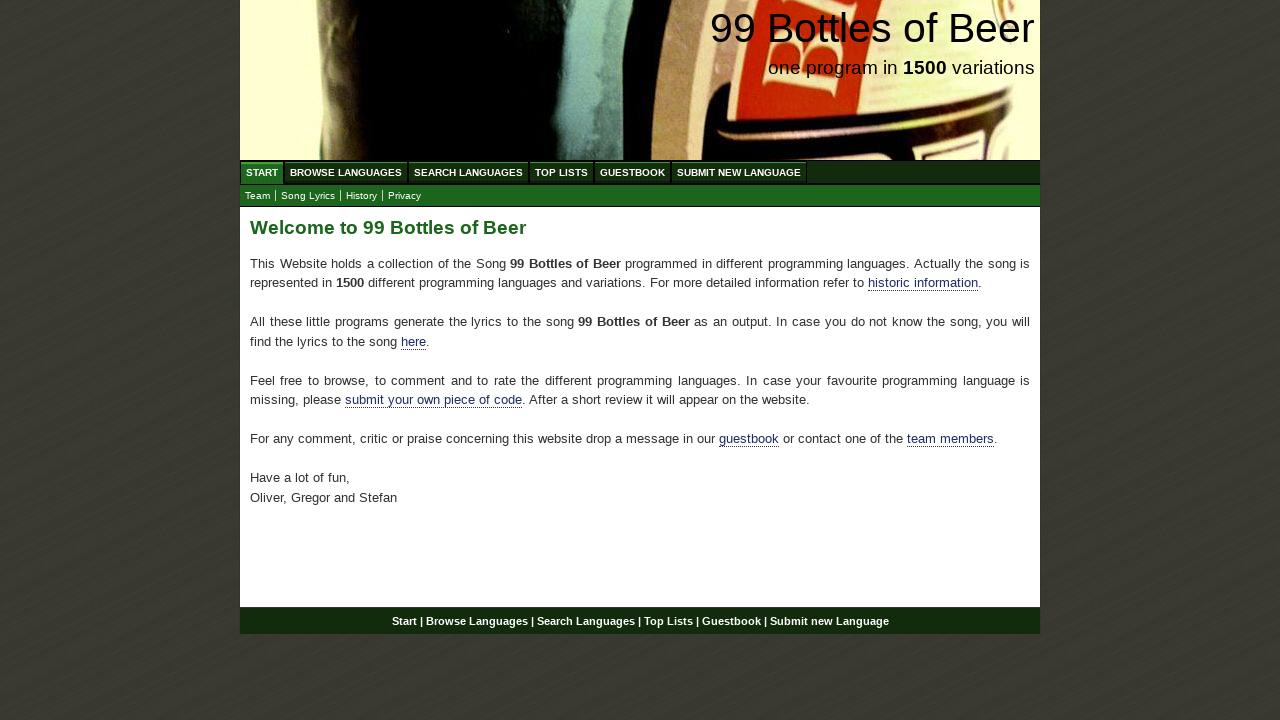

Clicked on Browse Languages menu at (346, 172) on xpath=//a[@href='/abc.html']
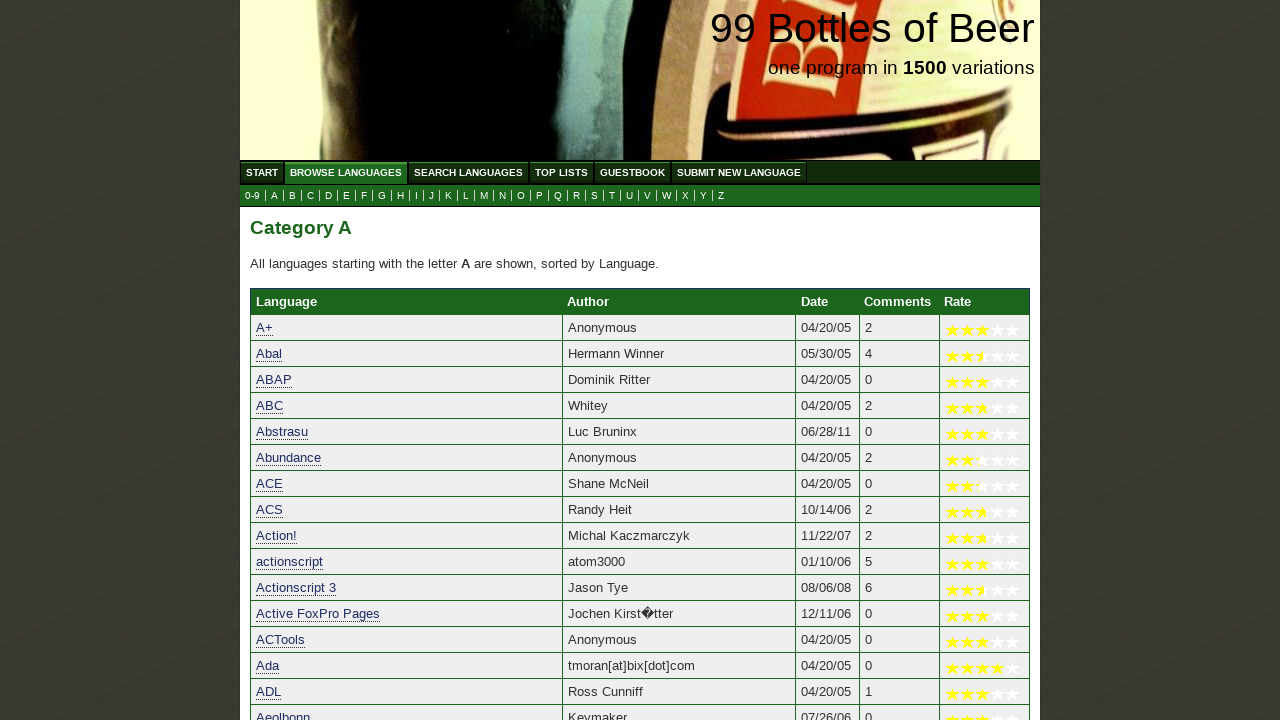

Located first table column header
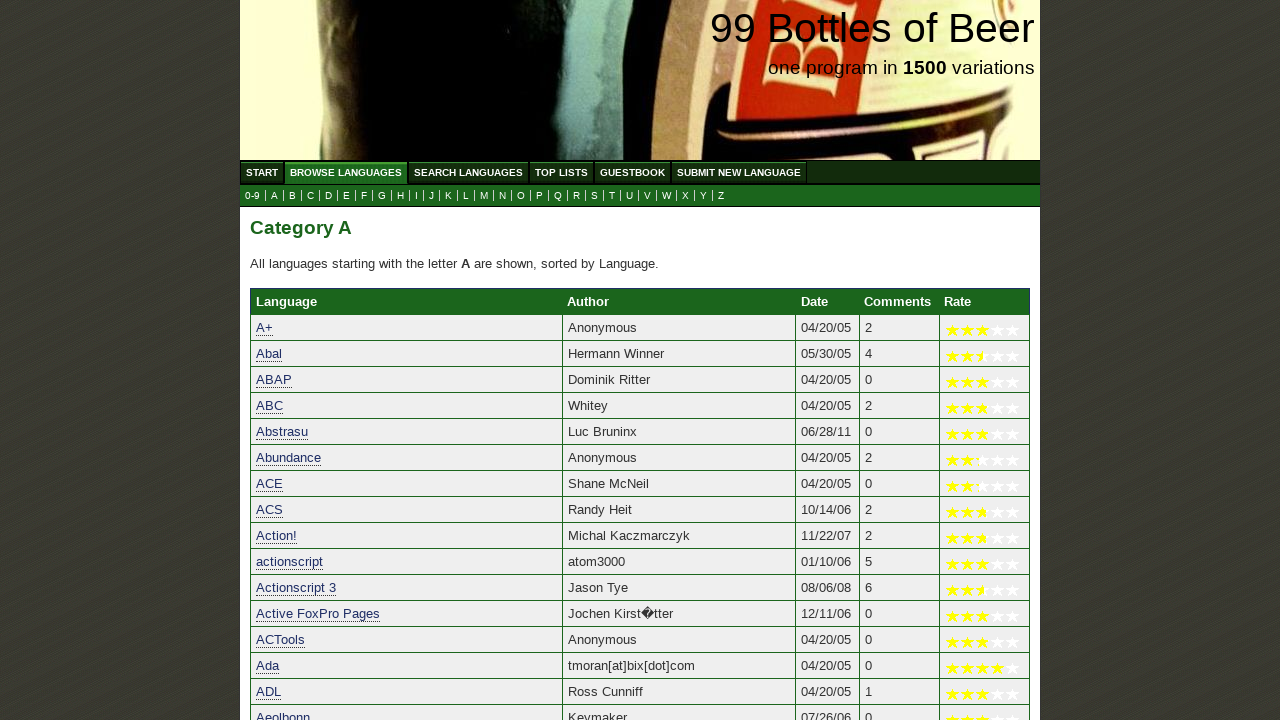

Verified first column is named 'Language'
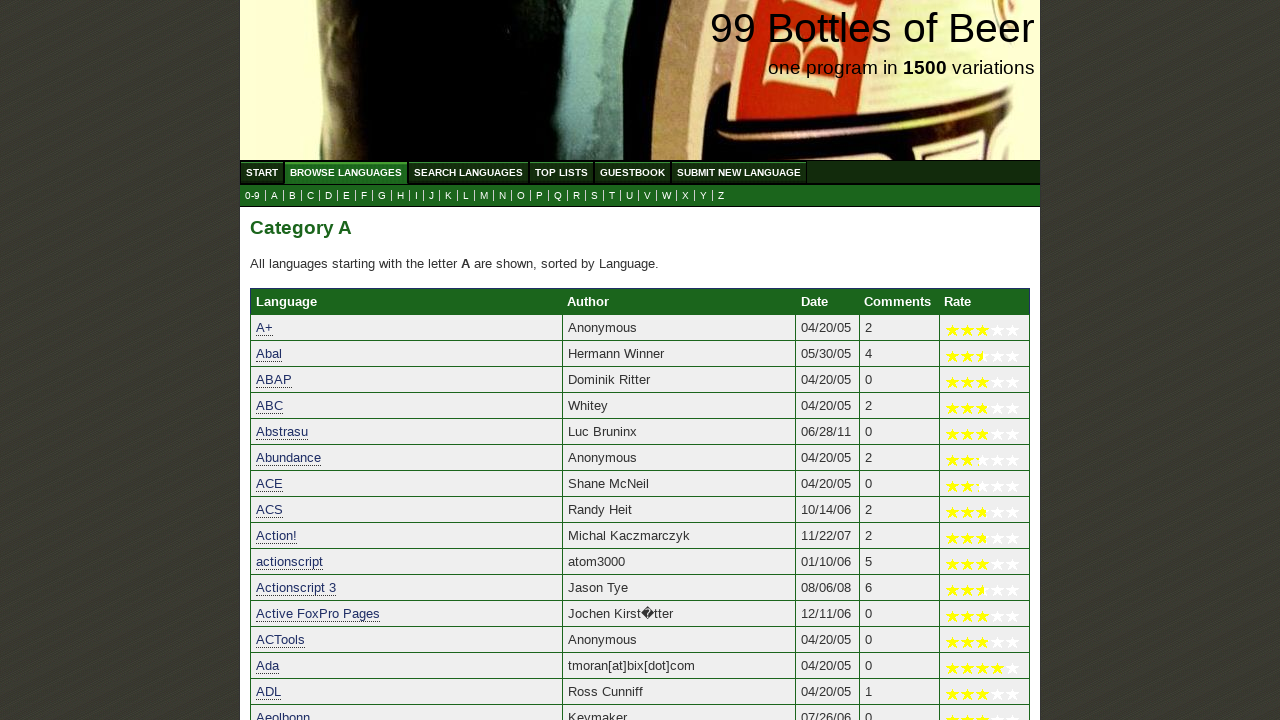

Located second table column header
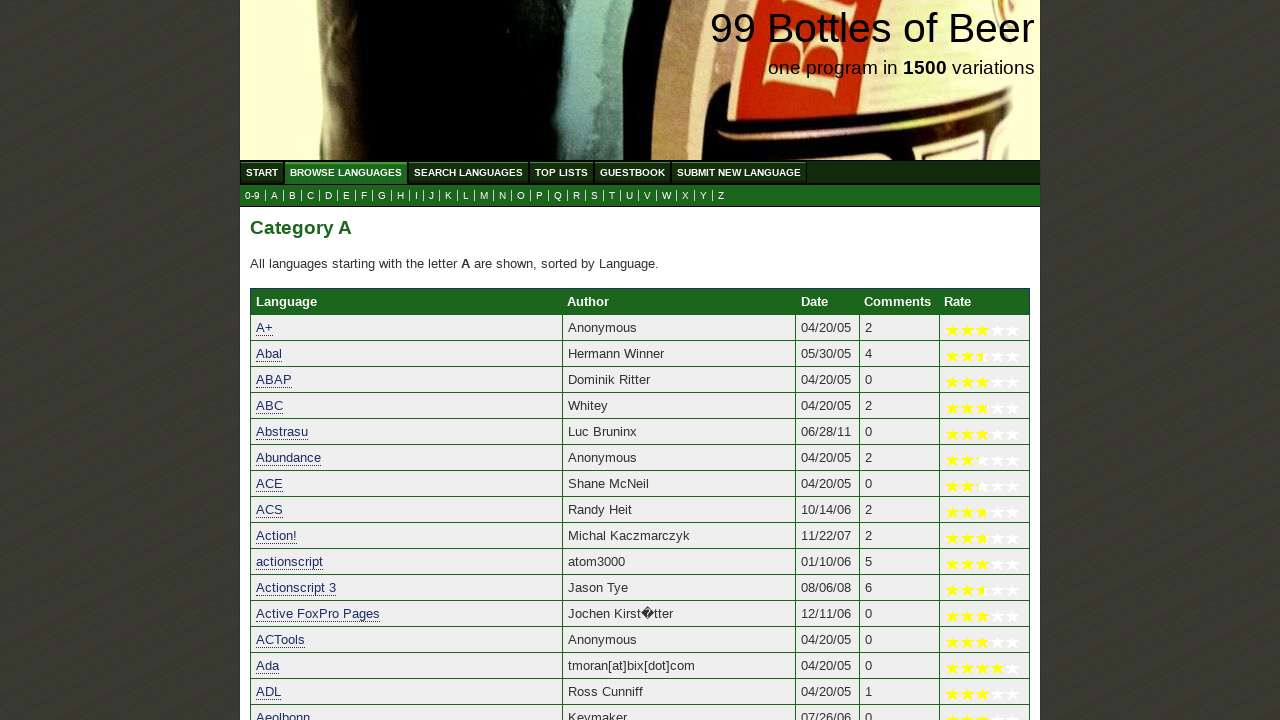

Verified second column is named 'Author'
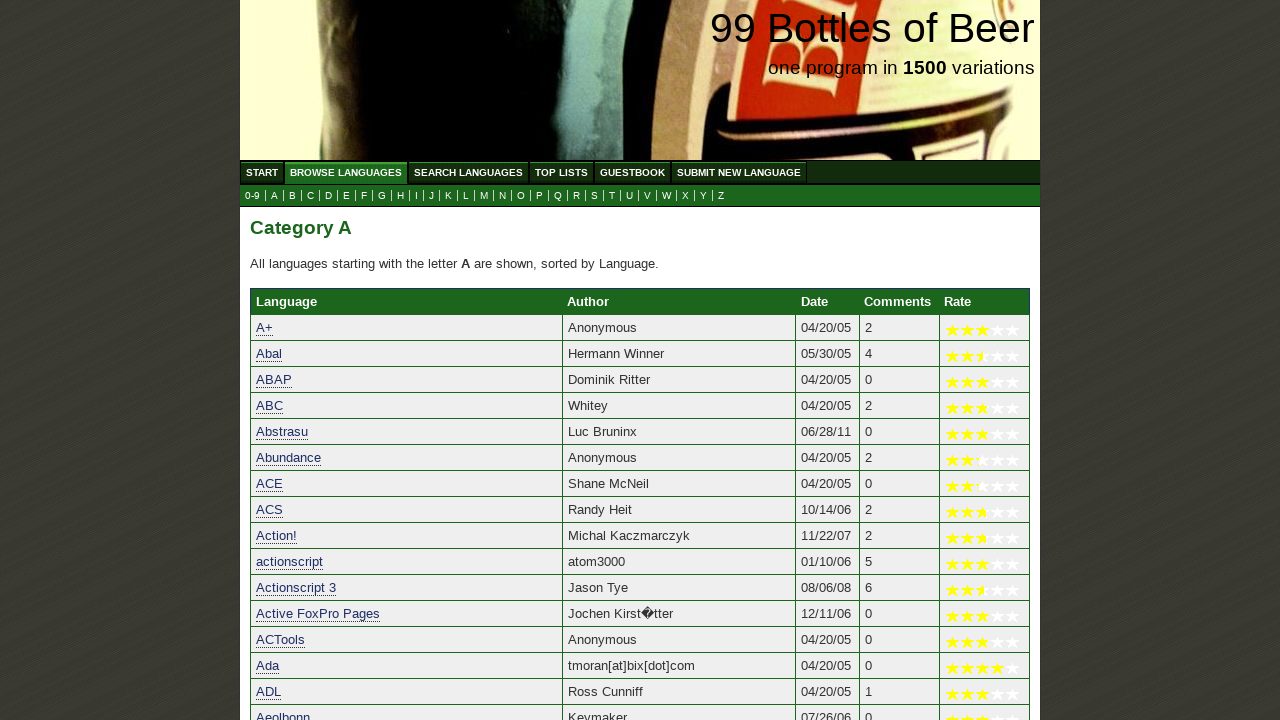

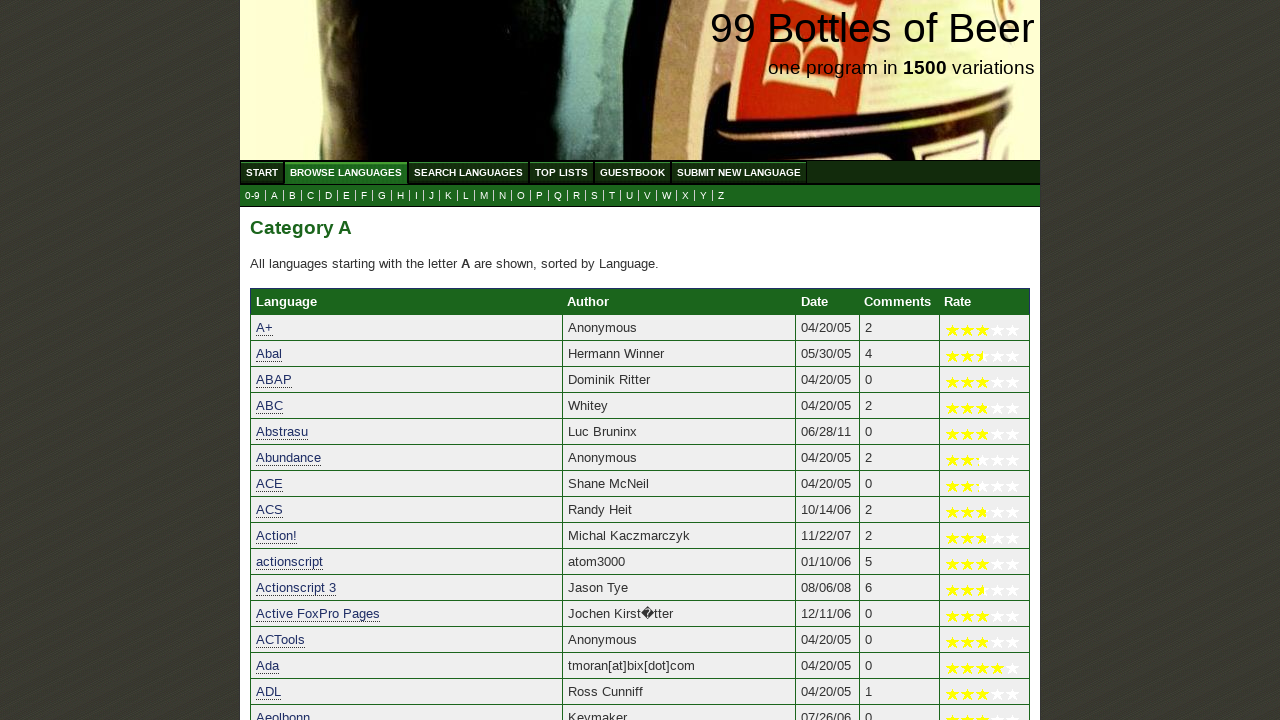